Tests AJAX functionality by clicking a button that triggers an AJAX request and verifying that a success message appears after the request completes.

Starting URL: http://uitestingplayground.com/ajax

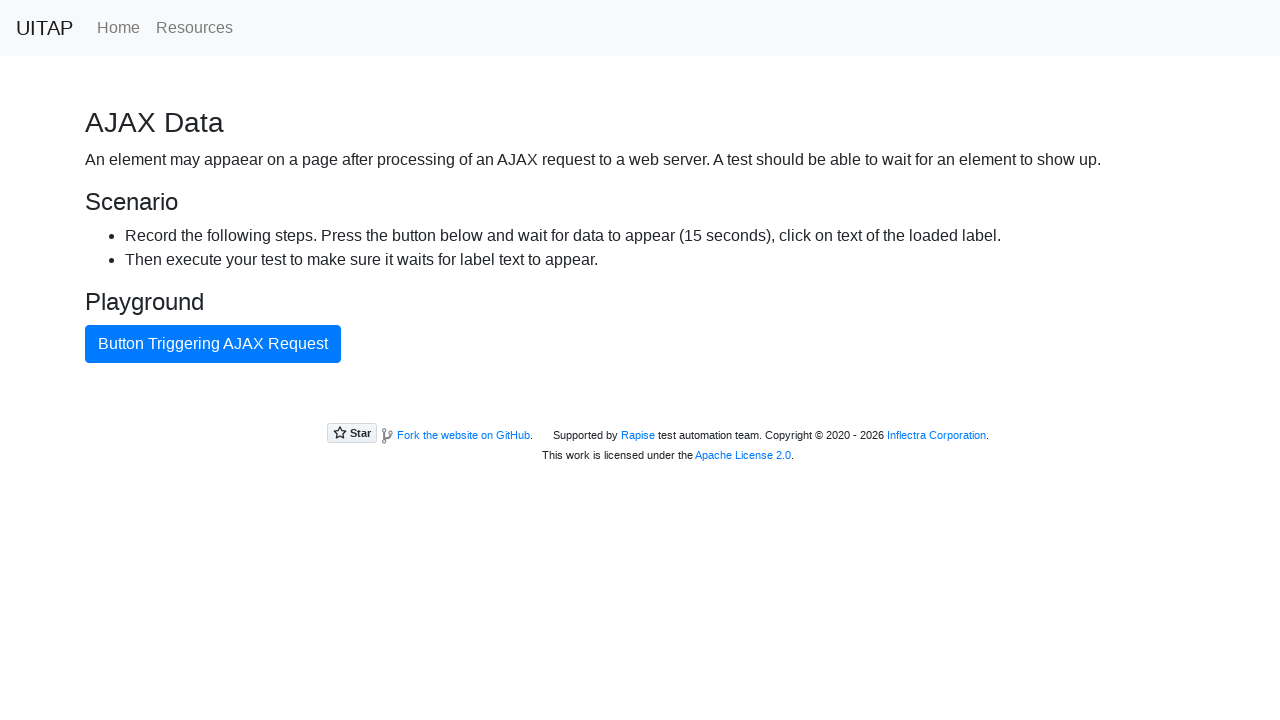

Clicked button triggering AJAX request at (213, 344) on internal:role=button[name="Button Triggering AJAX Request"i]
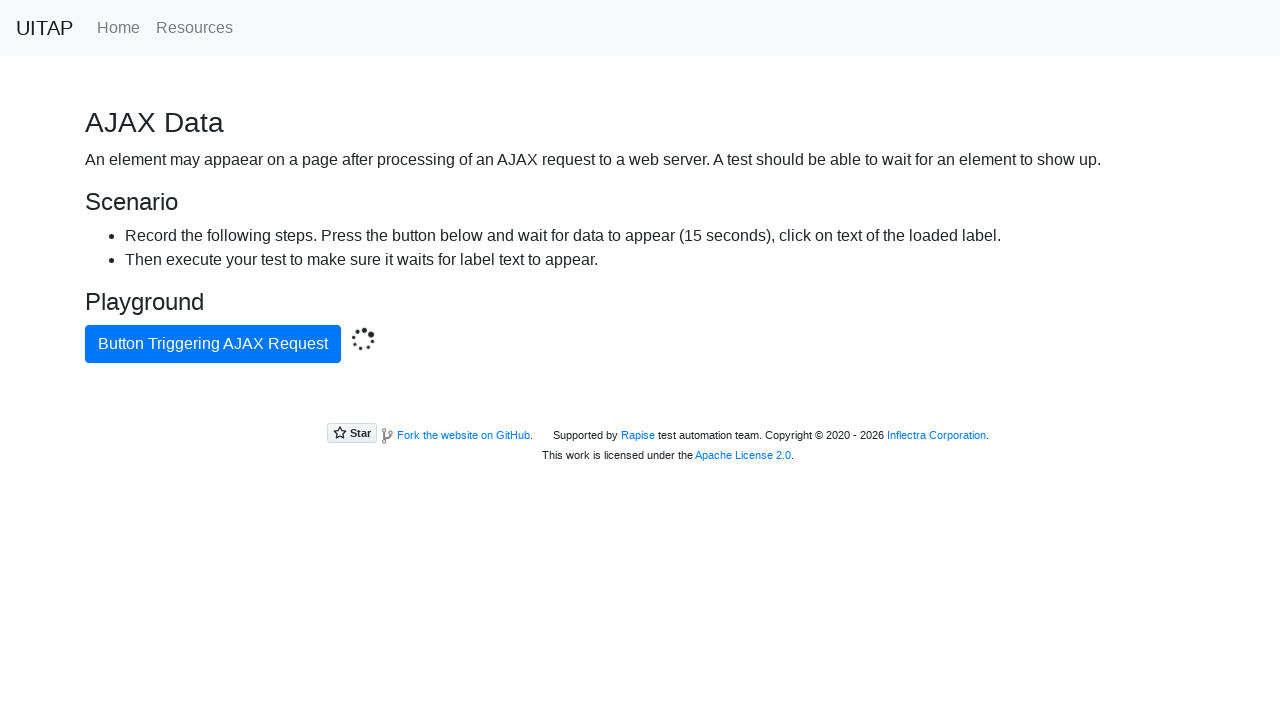

Located success message paragraph element
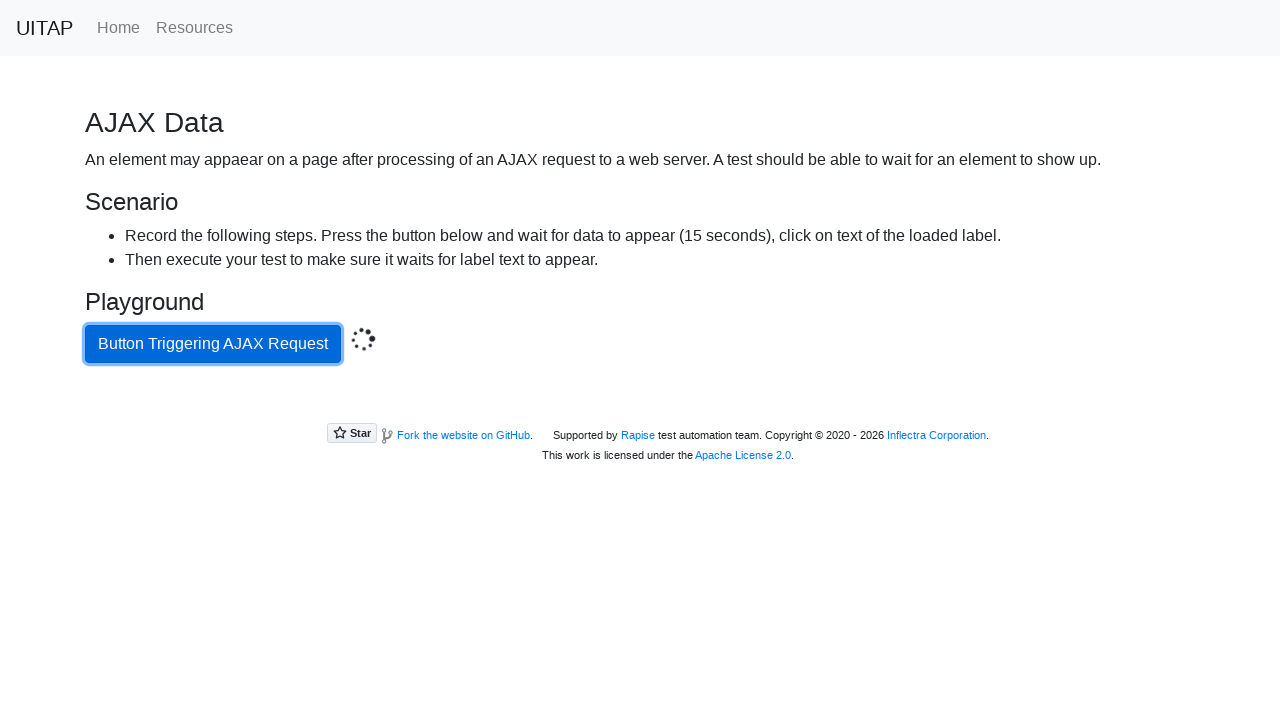

Success message paragraph appeared after AJAX request completed
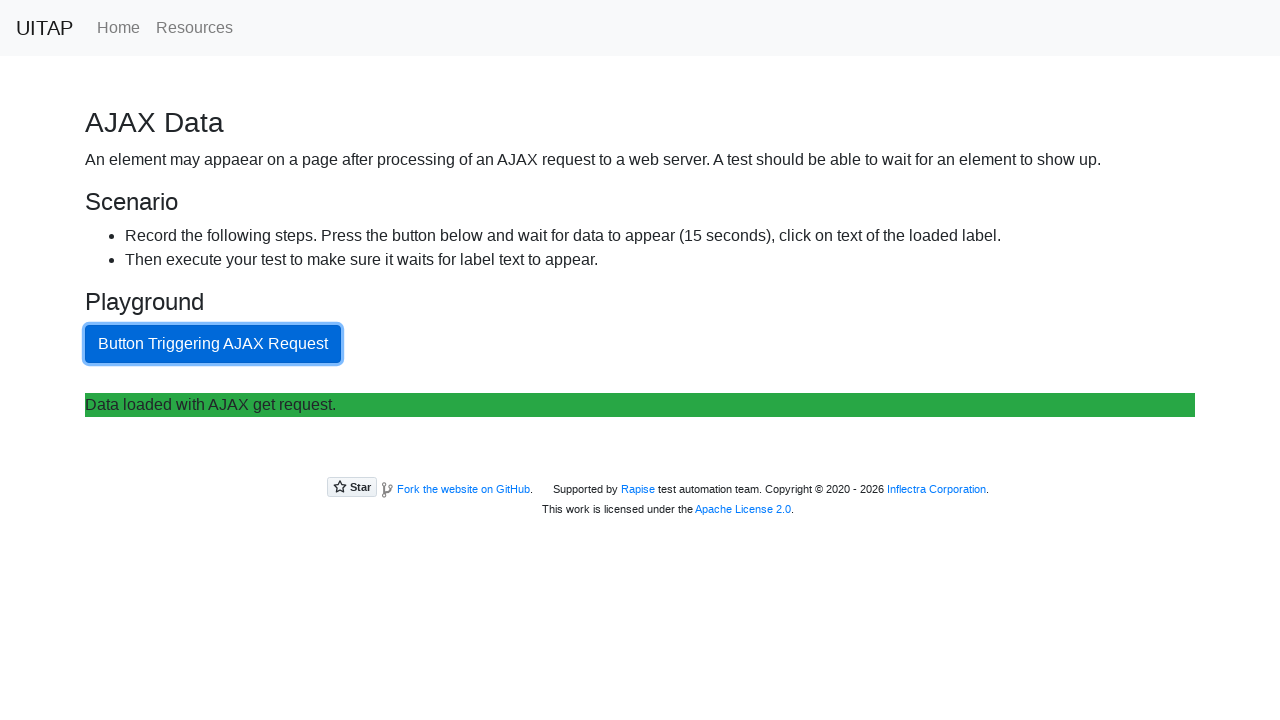

Verified success message is visible
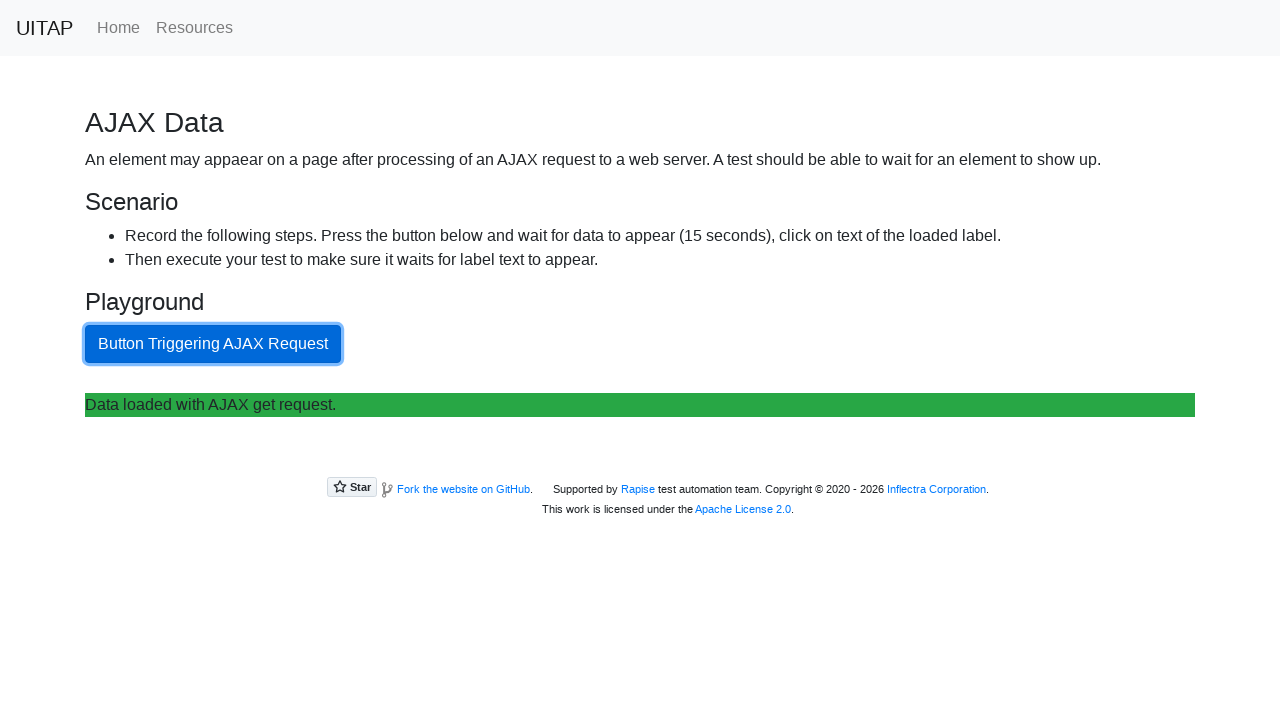

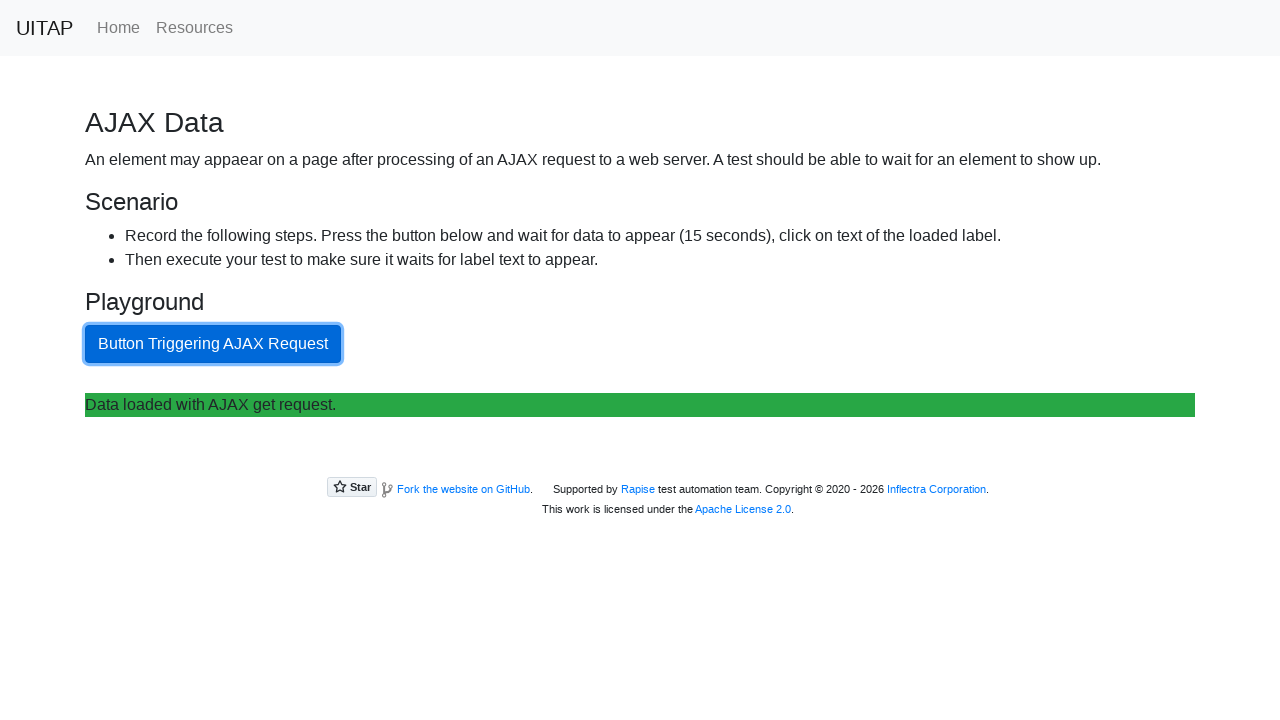